Verifies that the options in the animals dropdown are displayed in alphabetically sorted order by comparing the original list with a sorted version

Starting URL: https://testautomationpractice.blogspot.com/

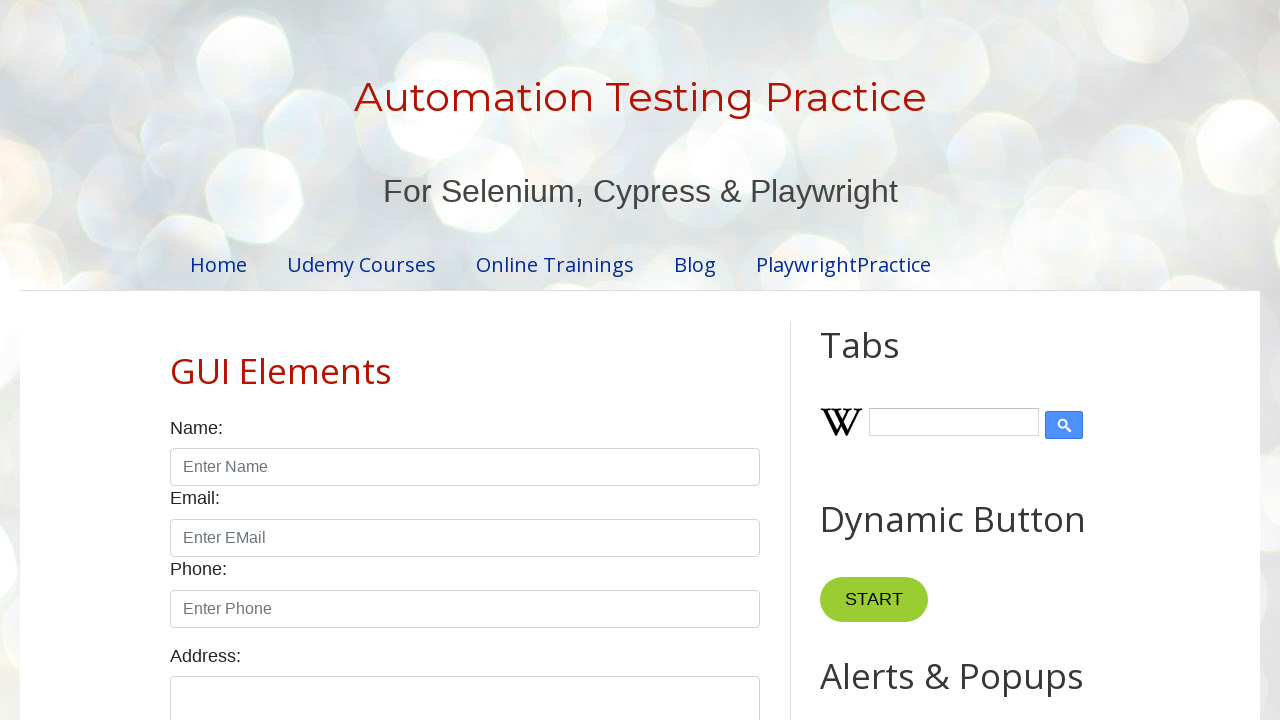

Scrolled animals dropdown into view
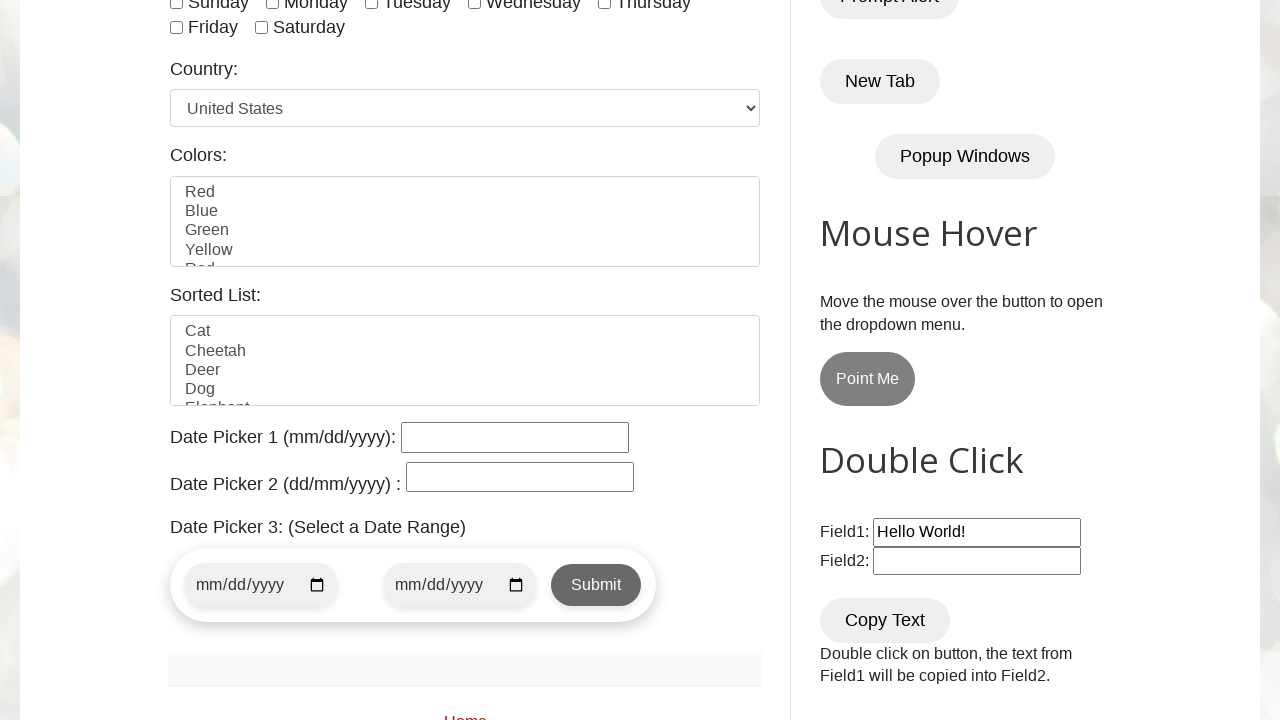

Retrieved all options from animals dropdown
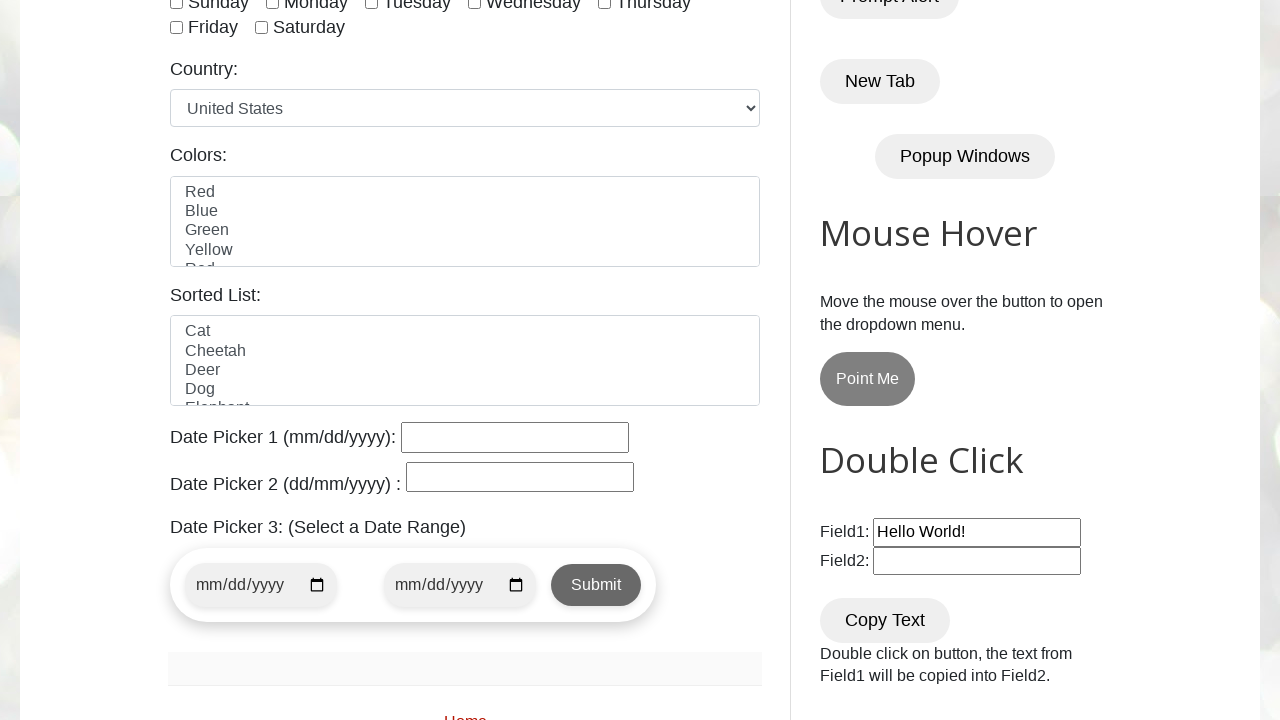

Extracted text content from 10 dropdown options
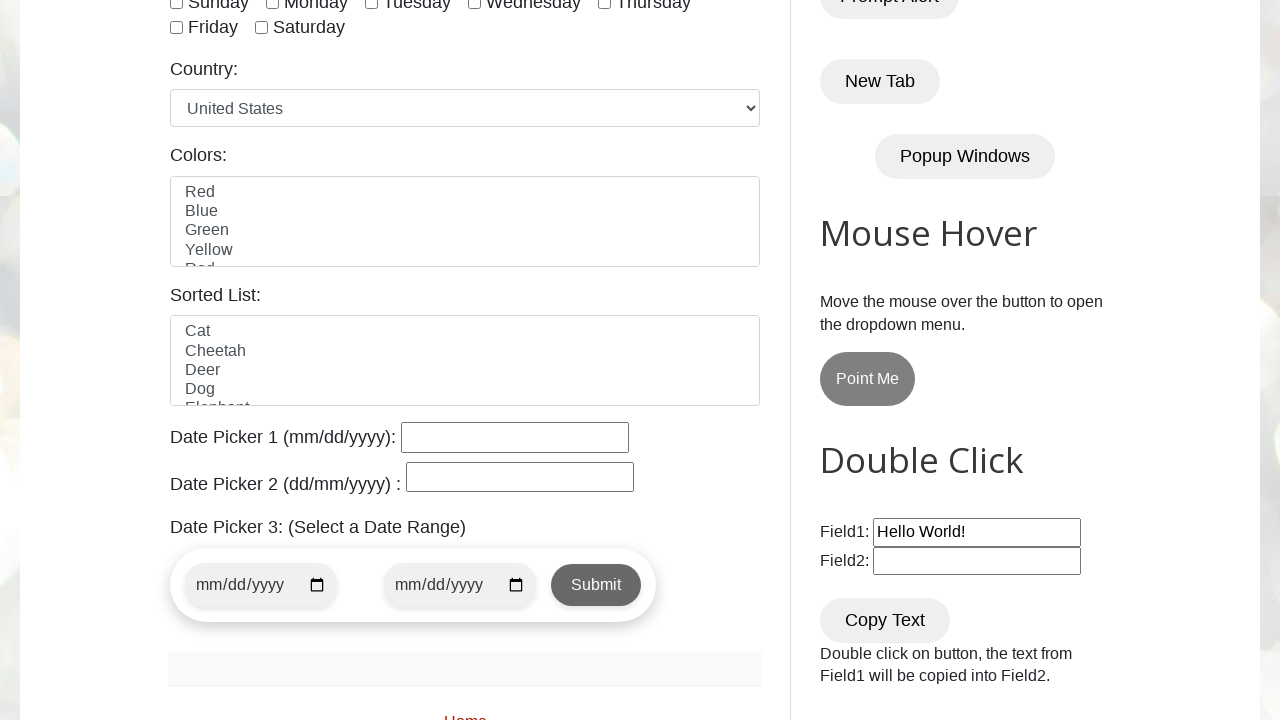

Created alphabetically sorted copy of dropdown options
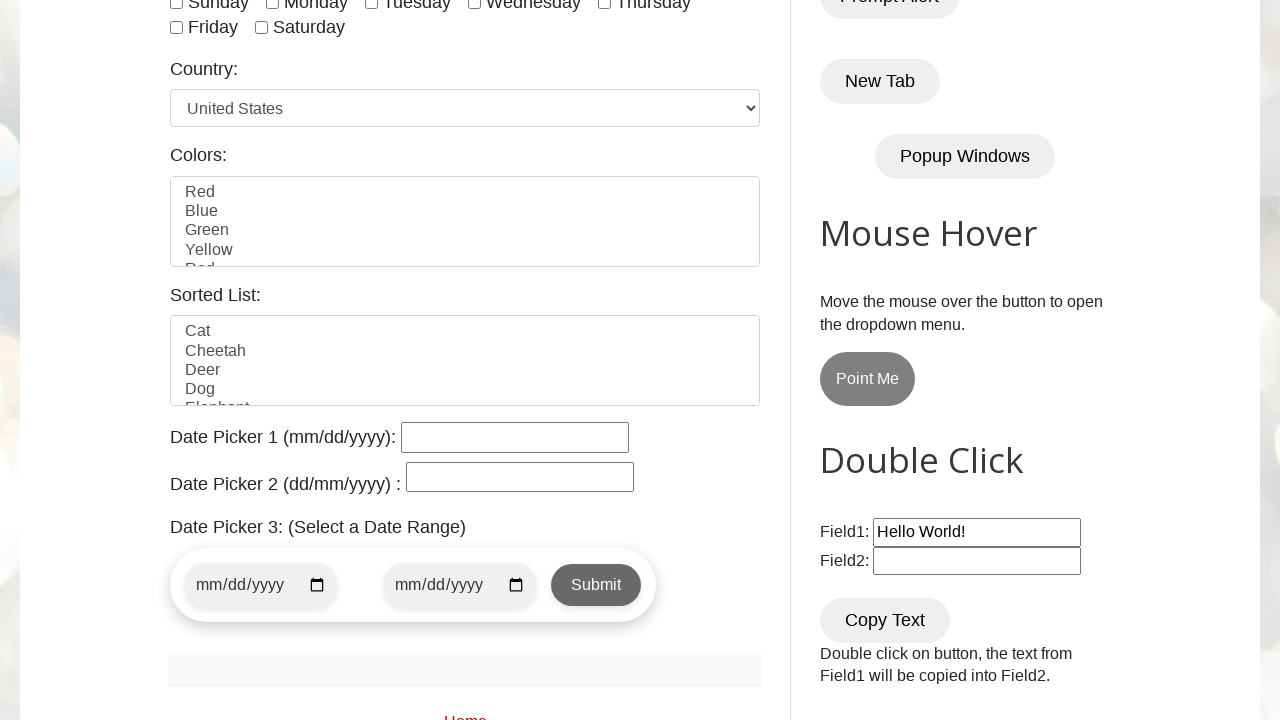

Verified: Dropdown options are in alphabetically sorted order
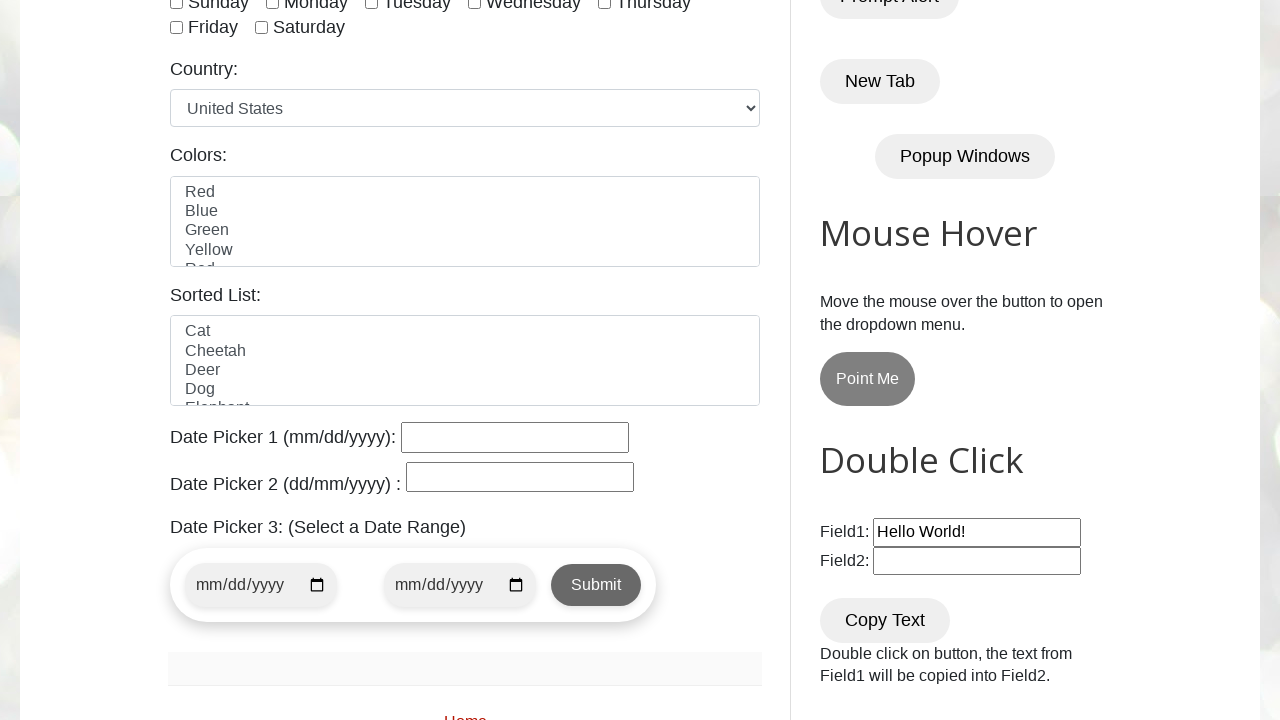

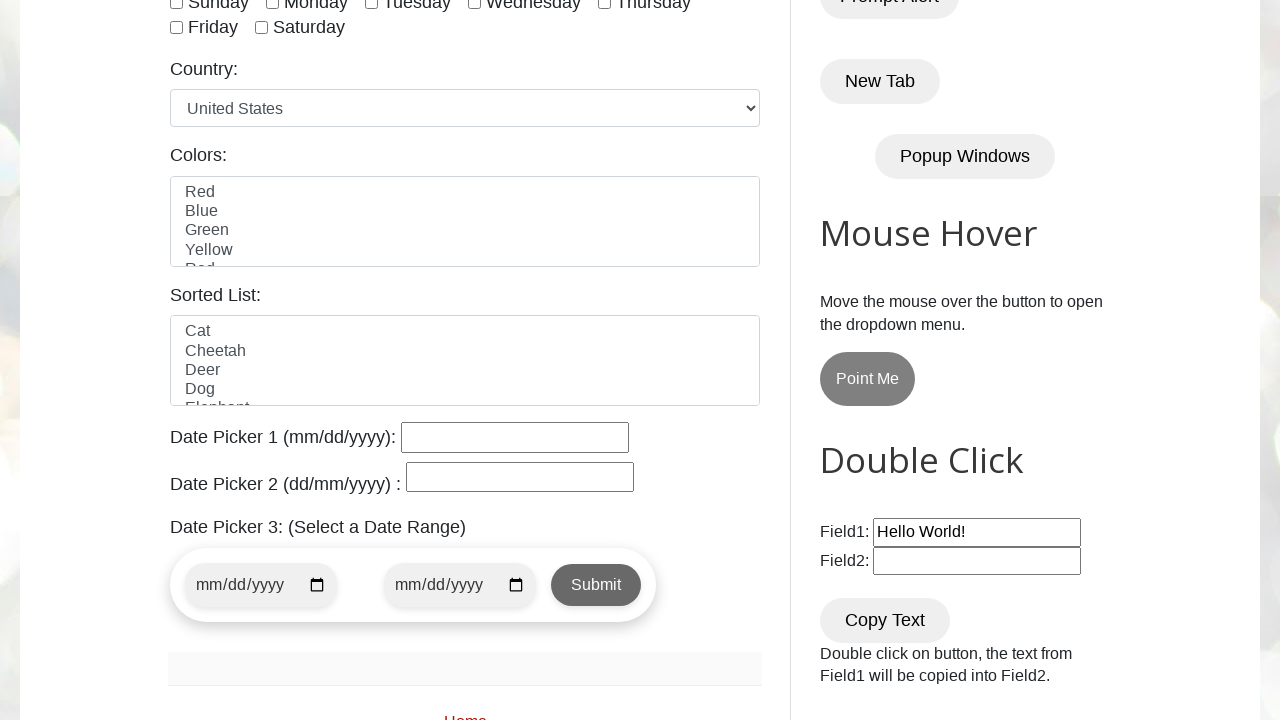